Verifies that the Google logo is displayed among the users/companies section on the WebdriverIO homepage

Starting URL: https://webdriver.io/

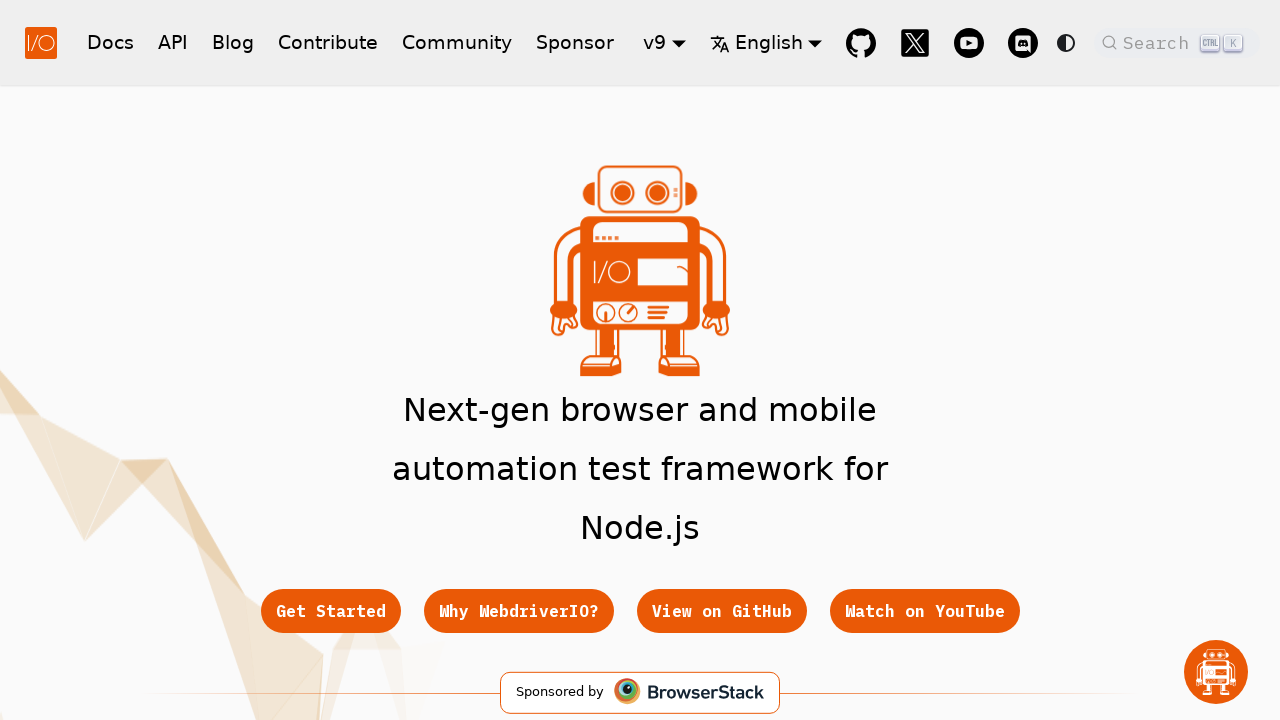

Waited for Google logo to be present in the logos section
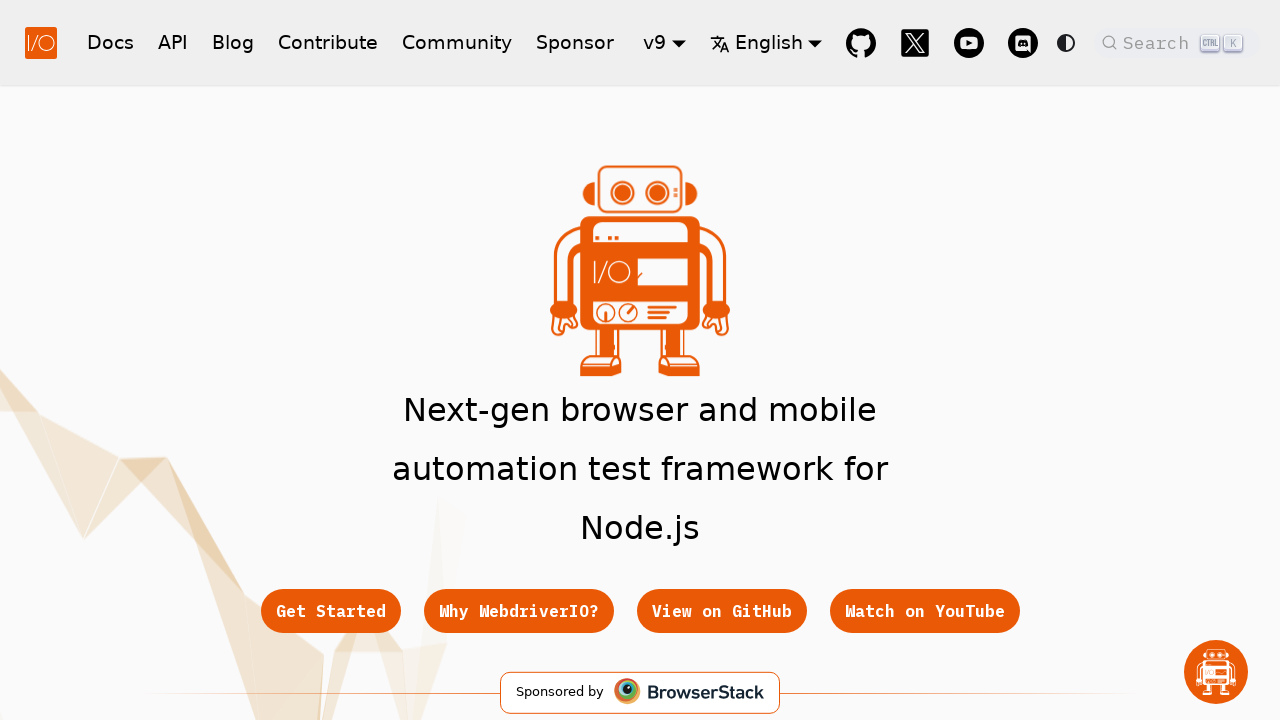

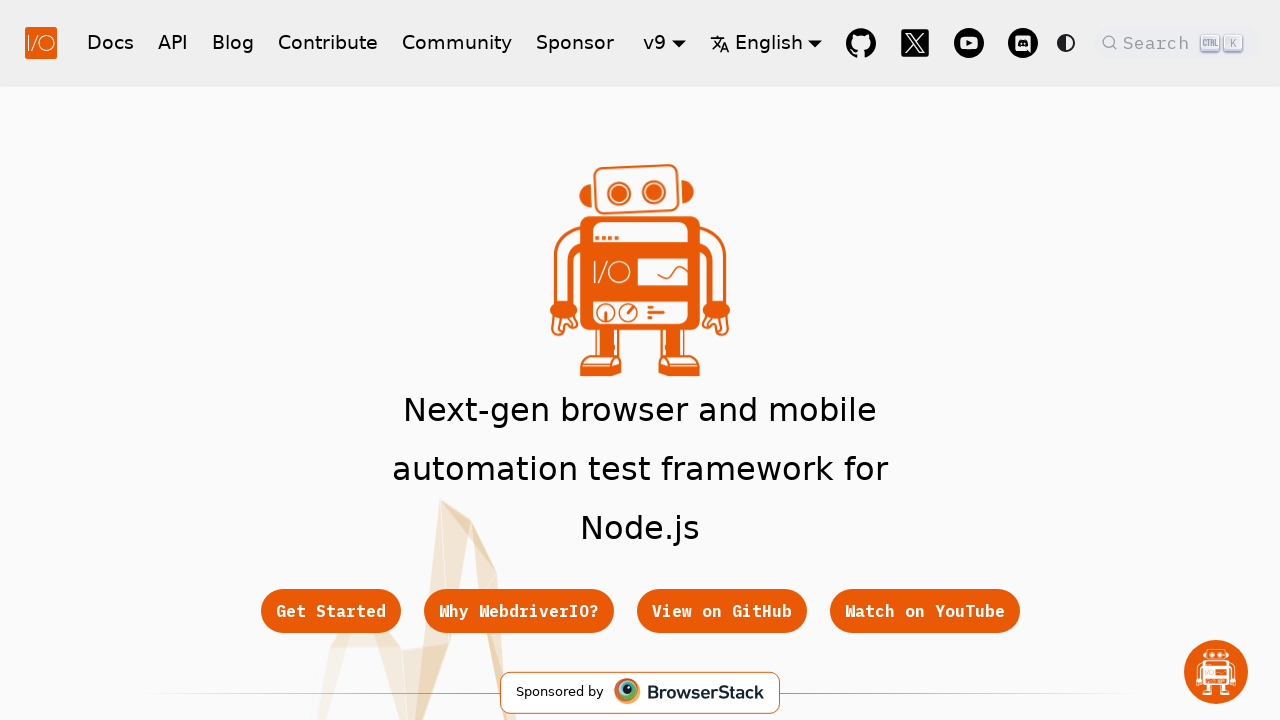